Navigates to FitPeo homepage and scrolls down to view the slider section

Starting URL: https://www.fitpeo.com

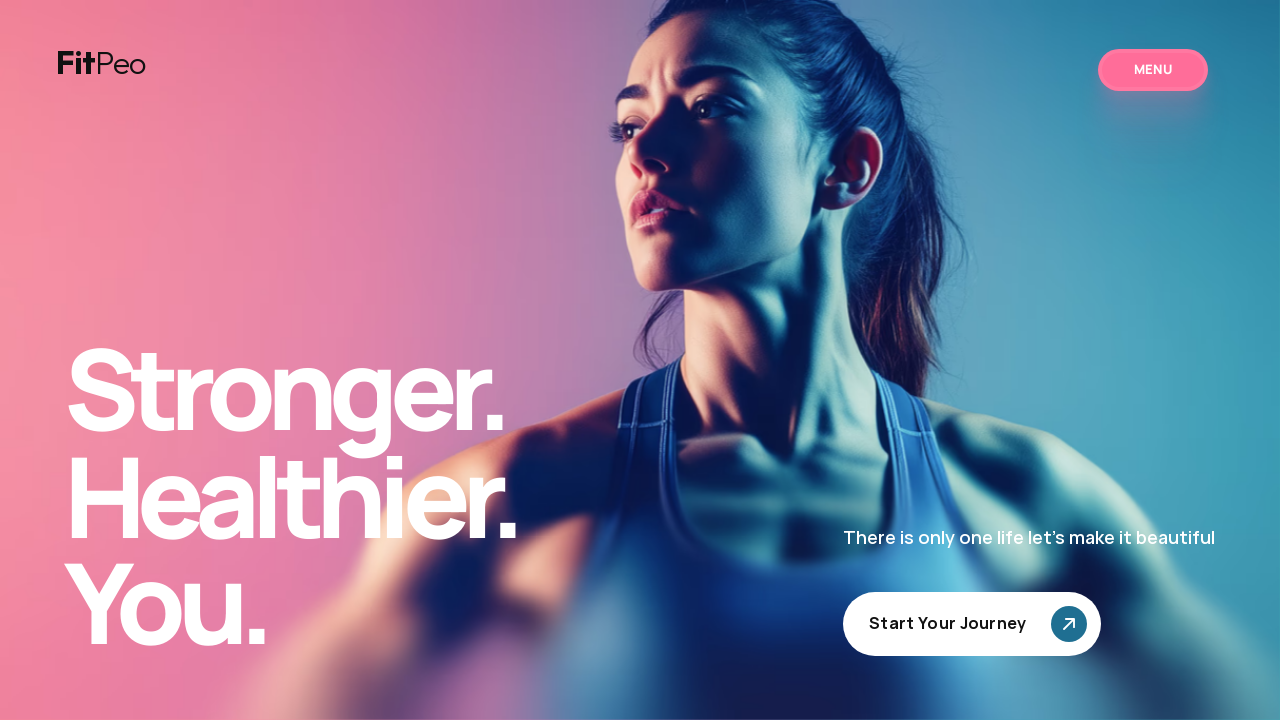

Navigated to FitPeo homepage
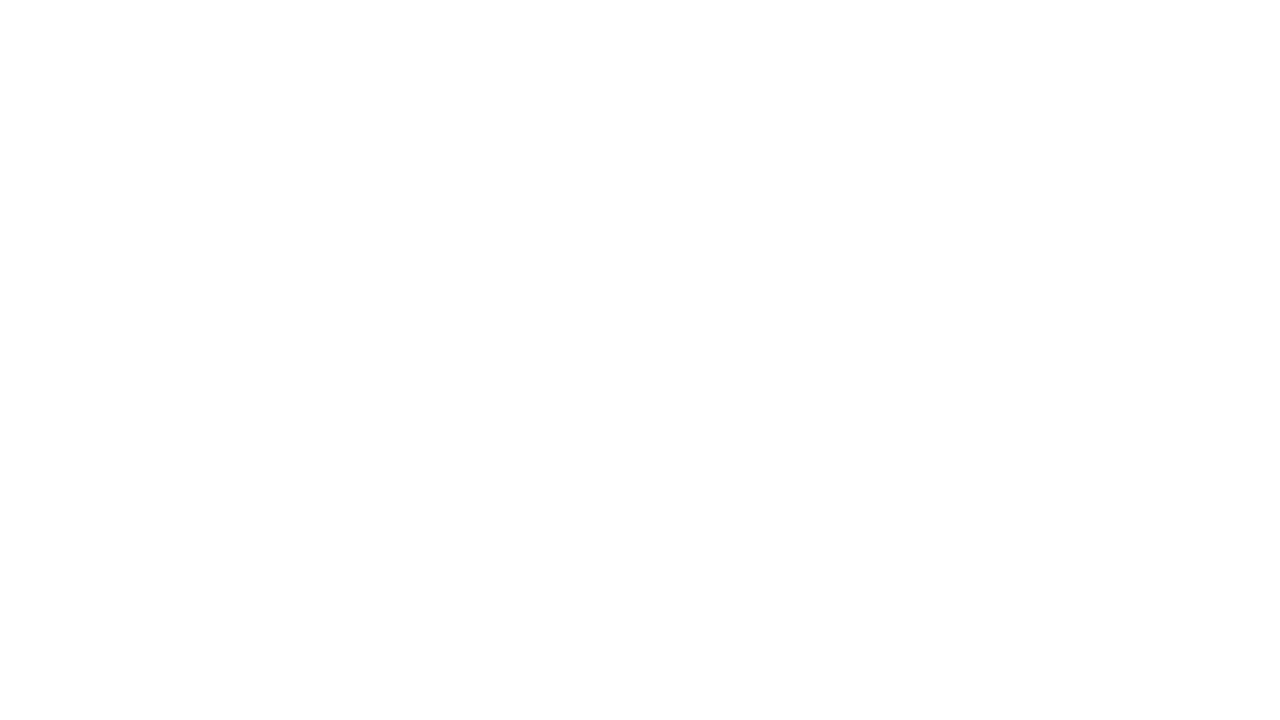

Scrolled down 100 pixels to view slider section
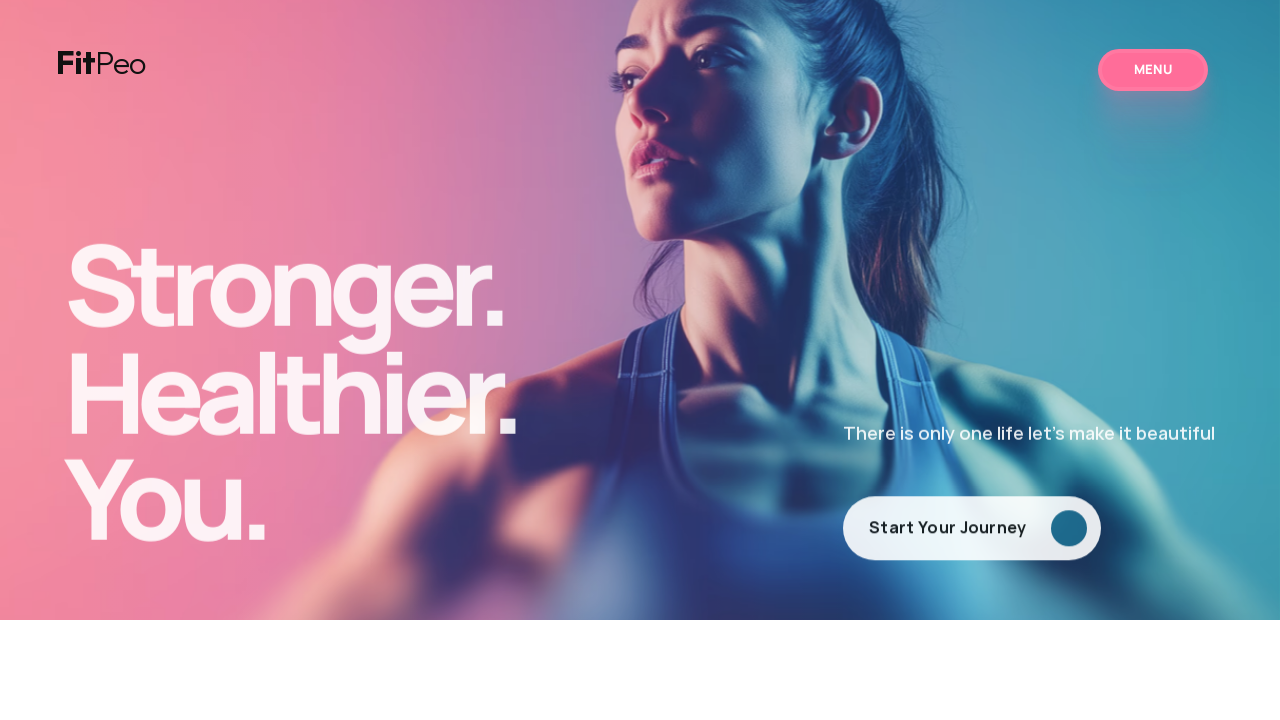

Waited 1 second for scroll animation to complete
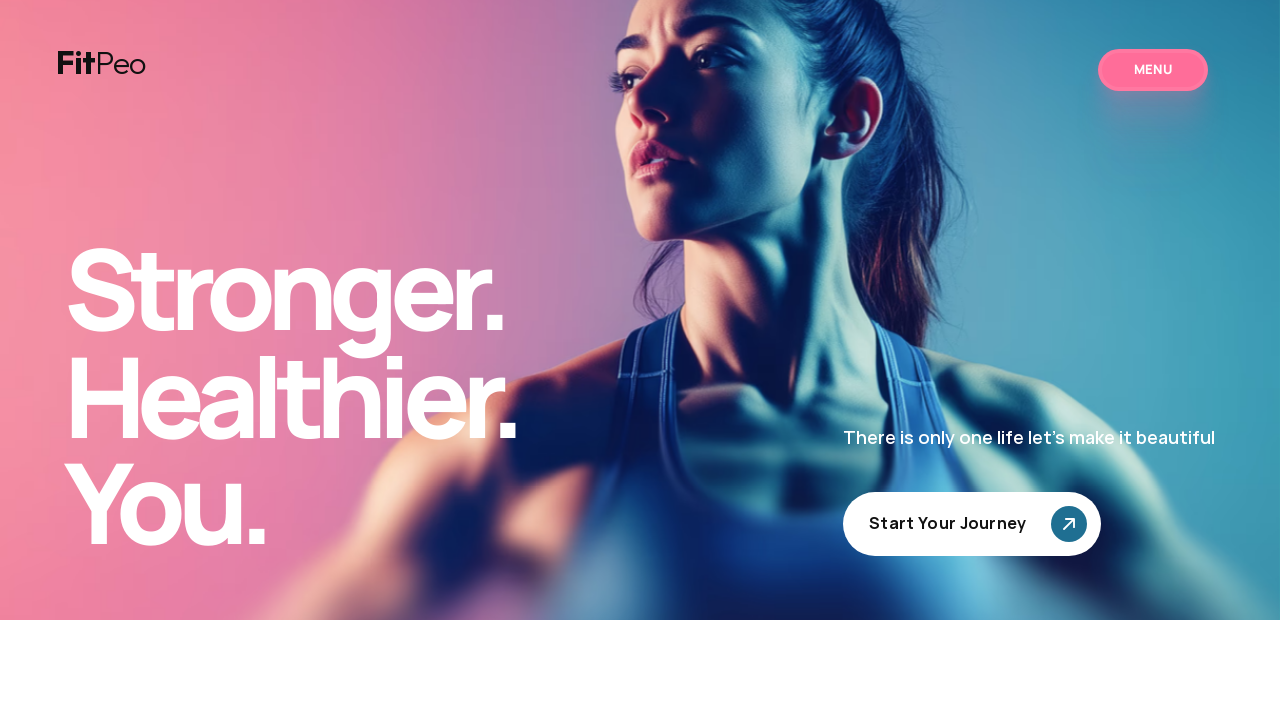

Verified page loaded properly with networkidle state
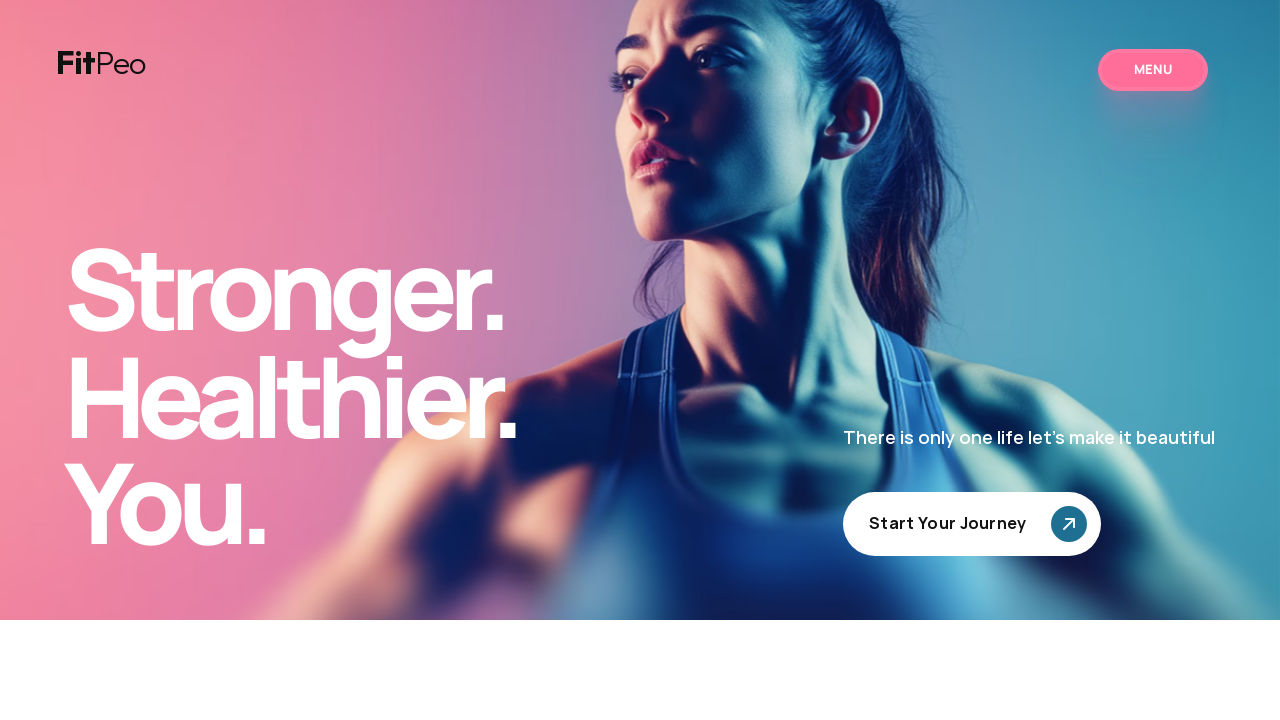

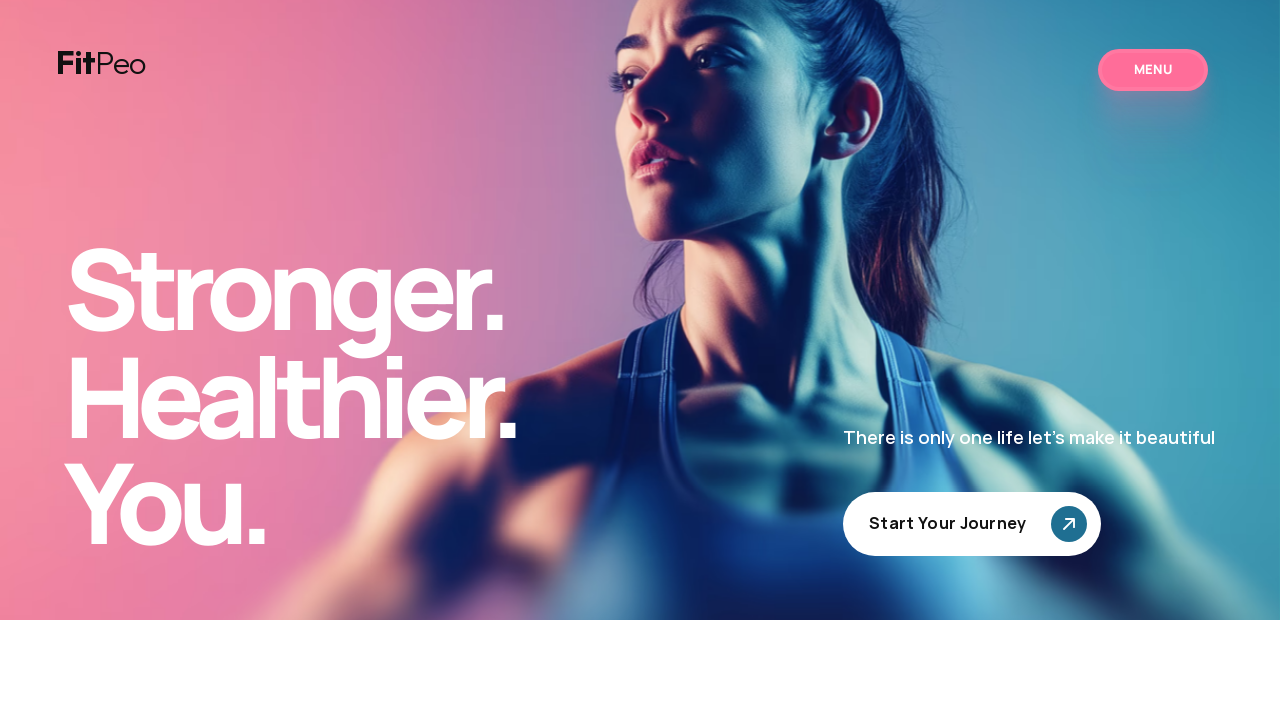